Tests double-click functionality on a button element on the DemoQA buttons practice page

Starting URL: https://demoqa.com/buttons

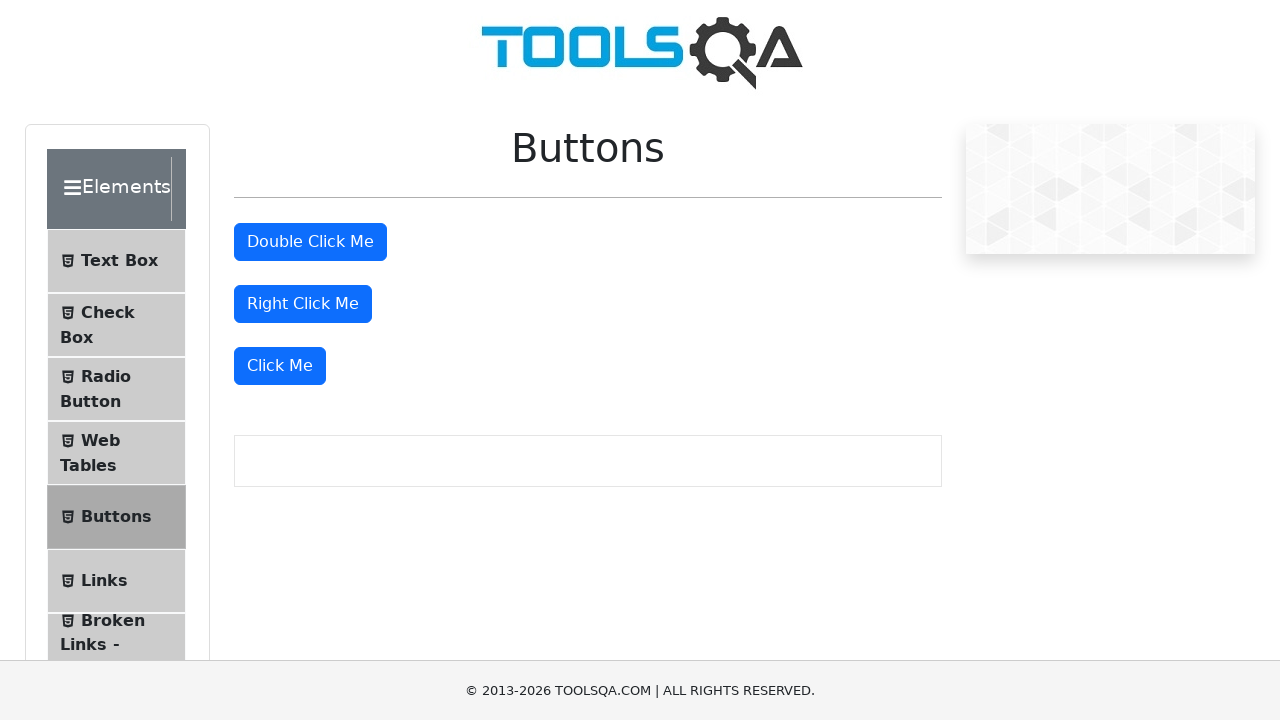

Navigated to DemoQA buttons practice page
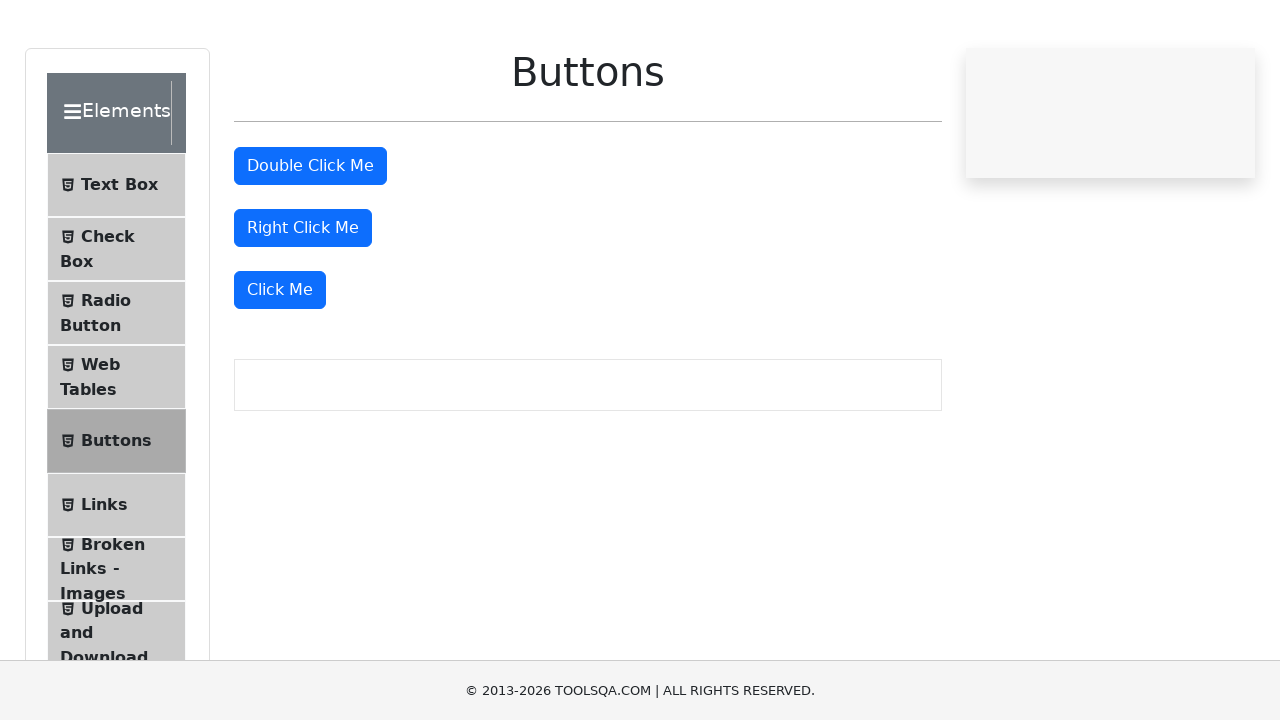

Double-clicked the double click button element at (310, 242) on xpath=//*[@id='doubleClickBtn']
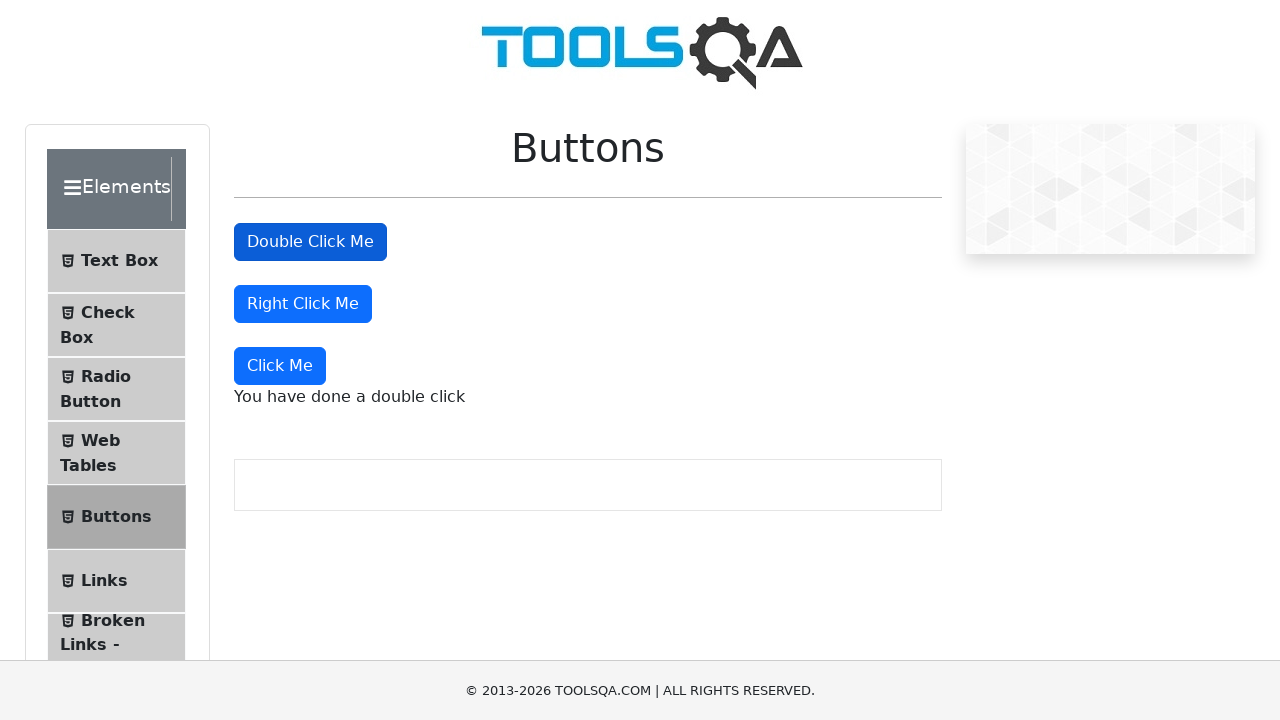

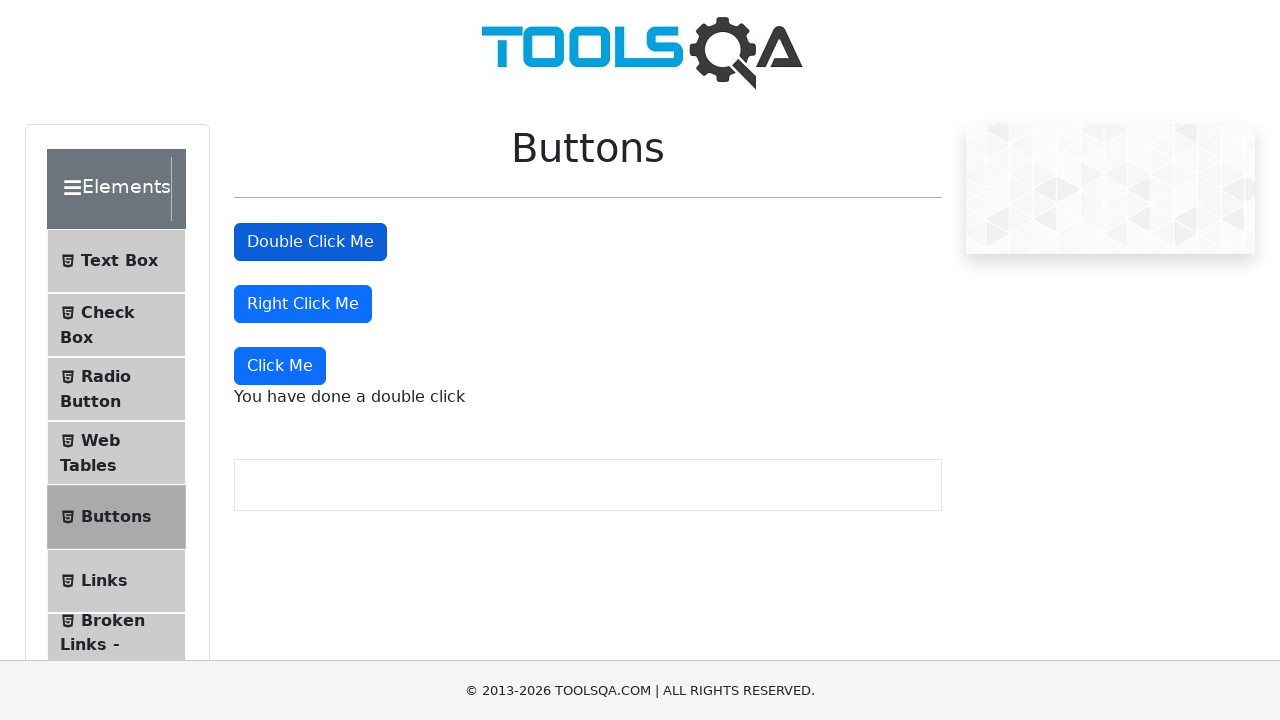